Navigates to OrangeHRM demo homepage and verifies that the logo is displayed on the login page

Starting URL: https://opensource-demo.orangehrmlive.com

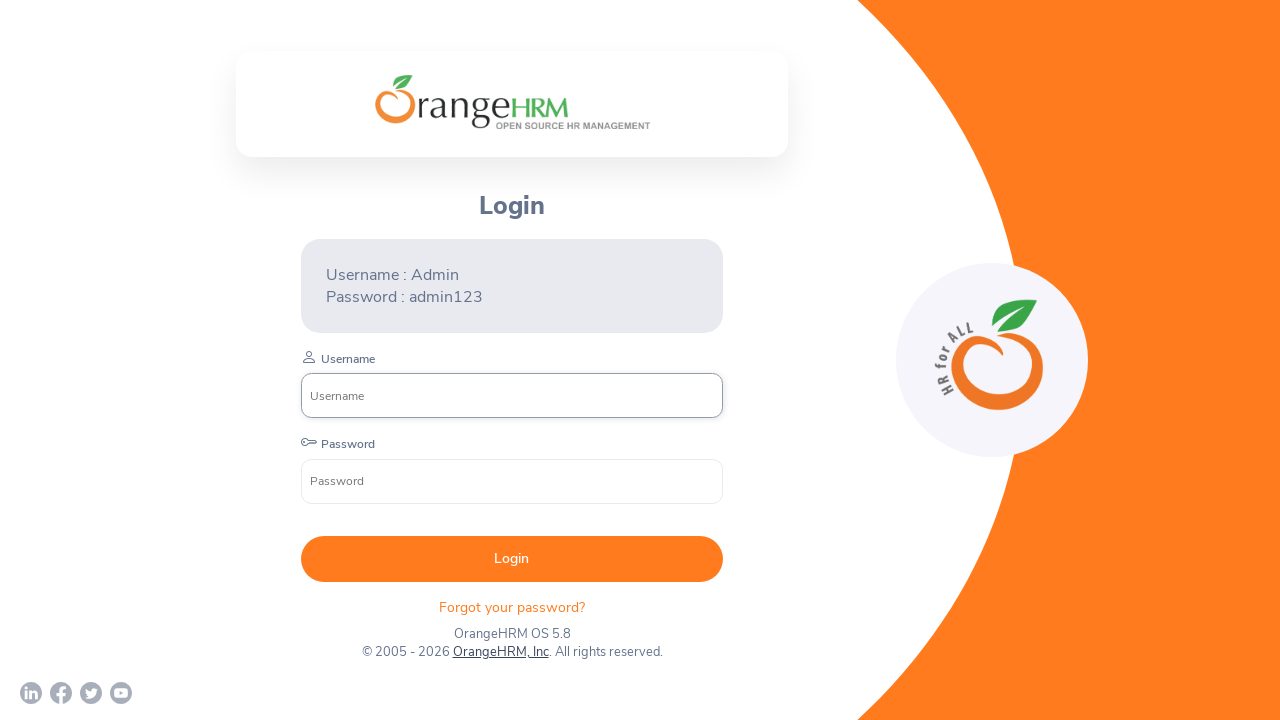

Waited for OrangeHRM login logo to load
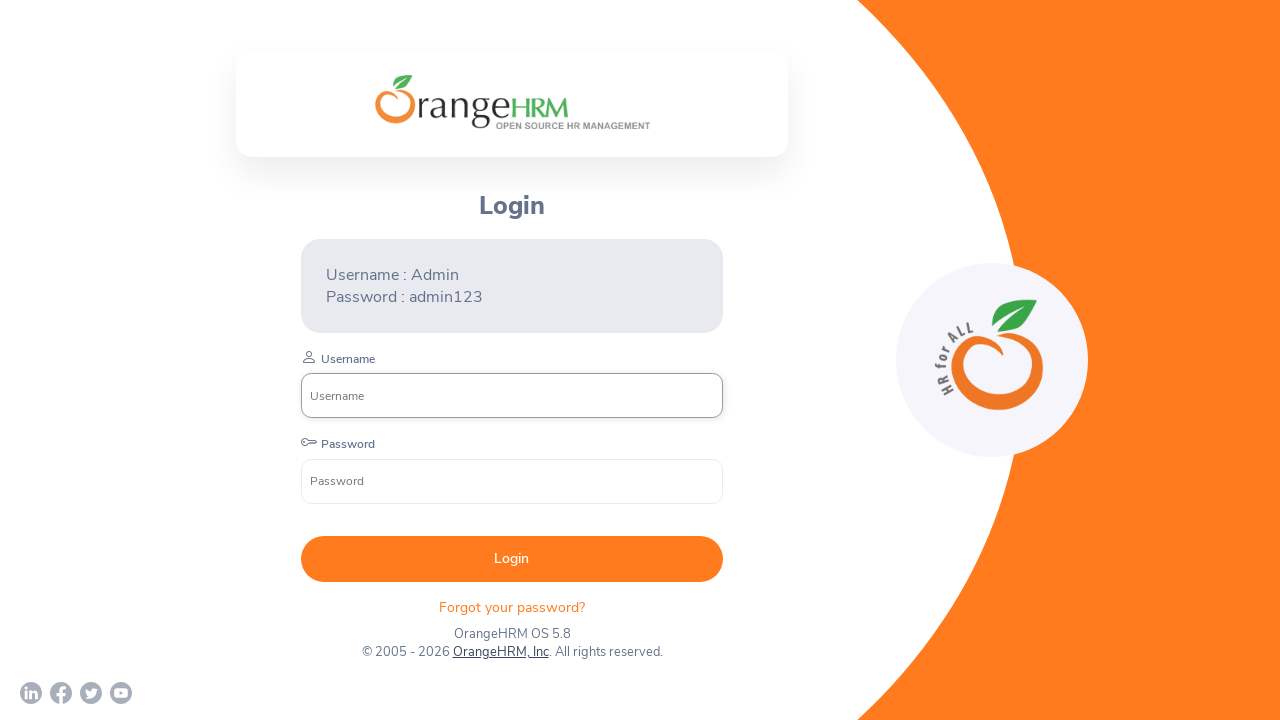

Located the OrangeHRM login logo element
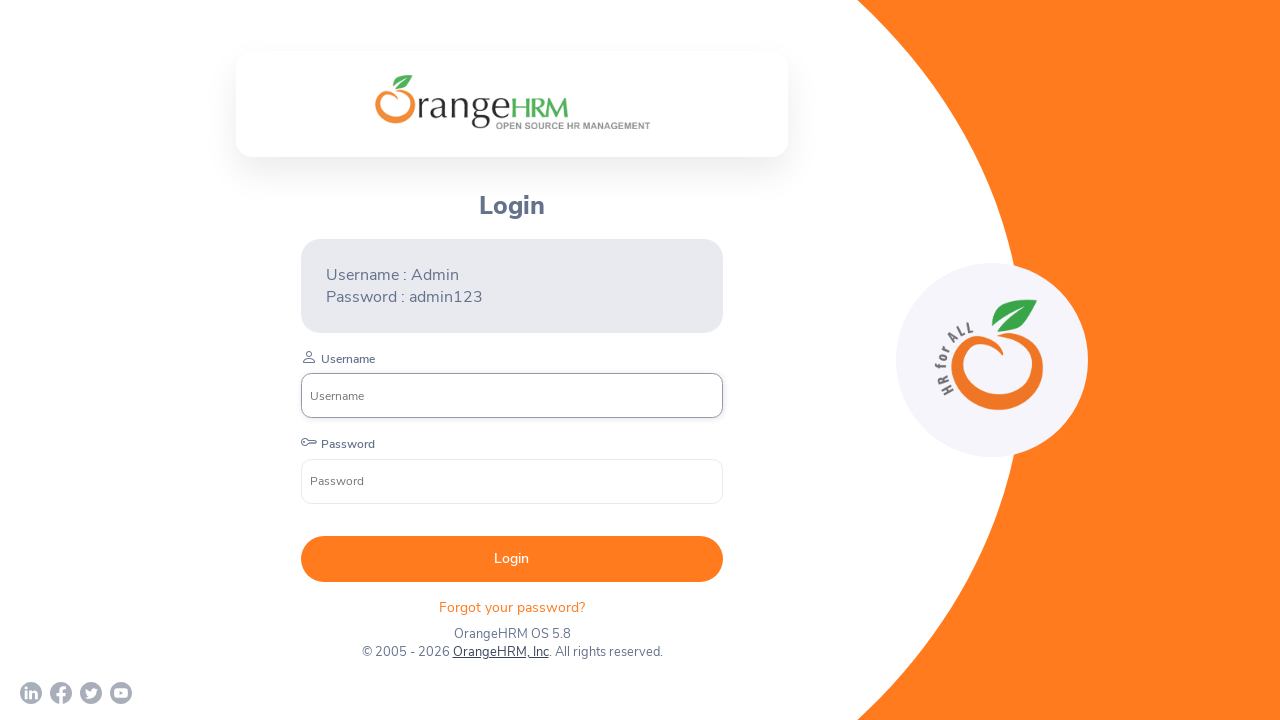

Verified that the OrangeHRM logo is visible on the login page
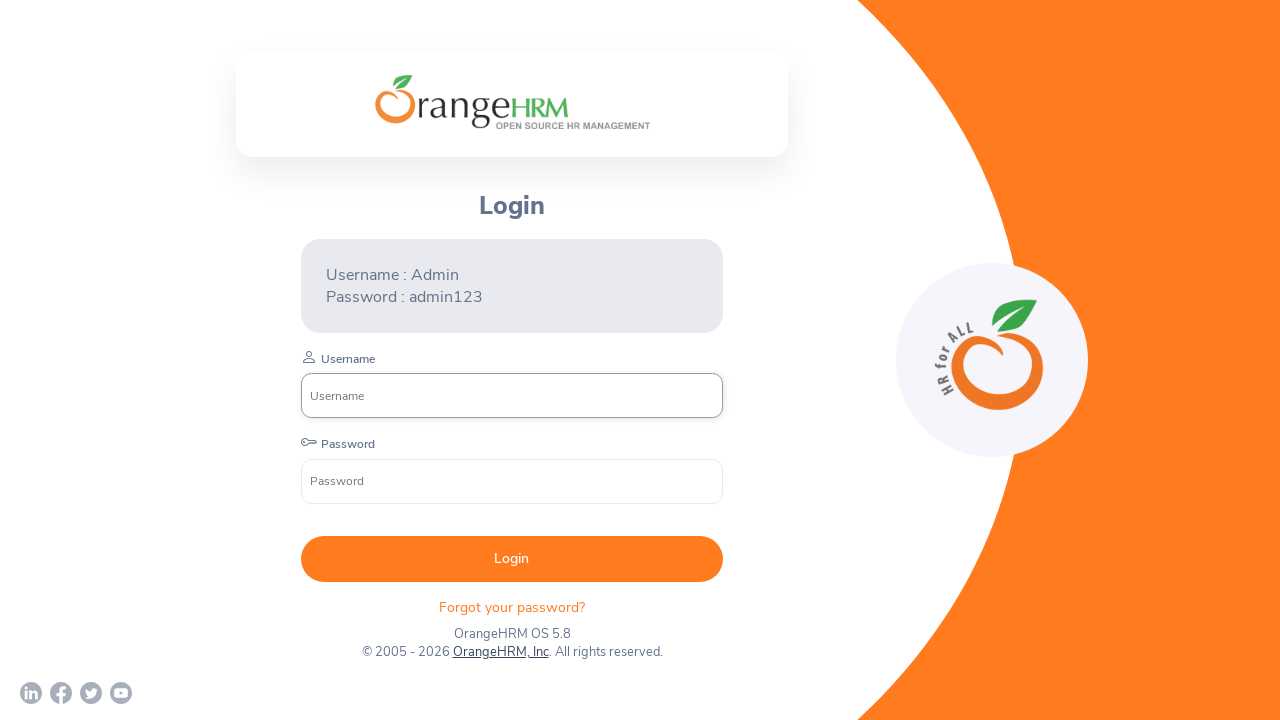

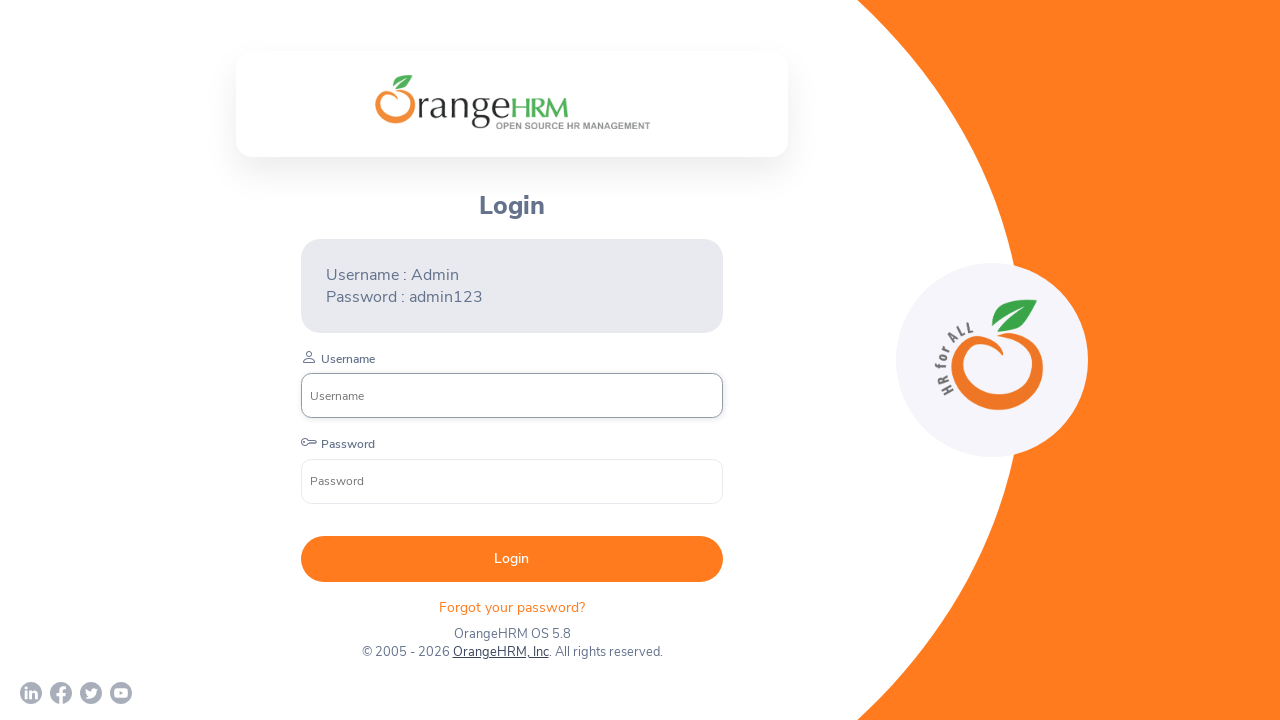